Tests that the URL is correct and types a search query in the search field

Starting URL: https://rahulshettyacademy.com/seleniumPractise/#/

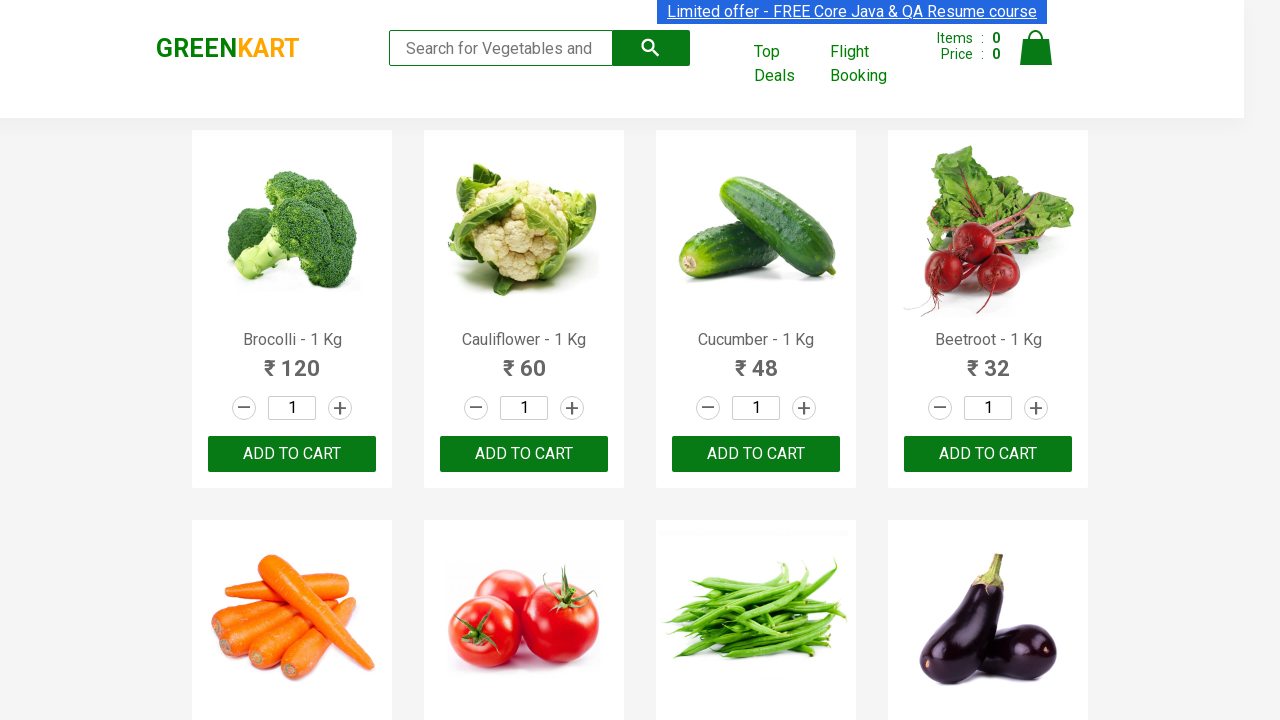

Filled search field with 'Brocolli' on .search-keyword
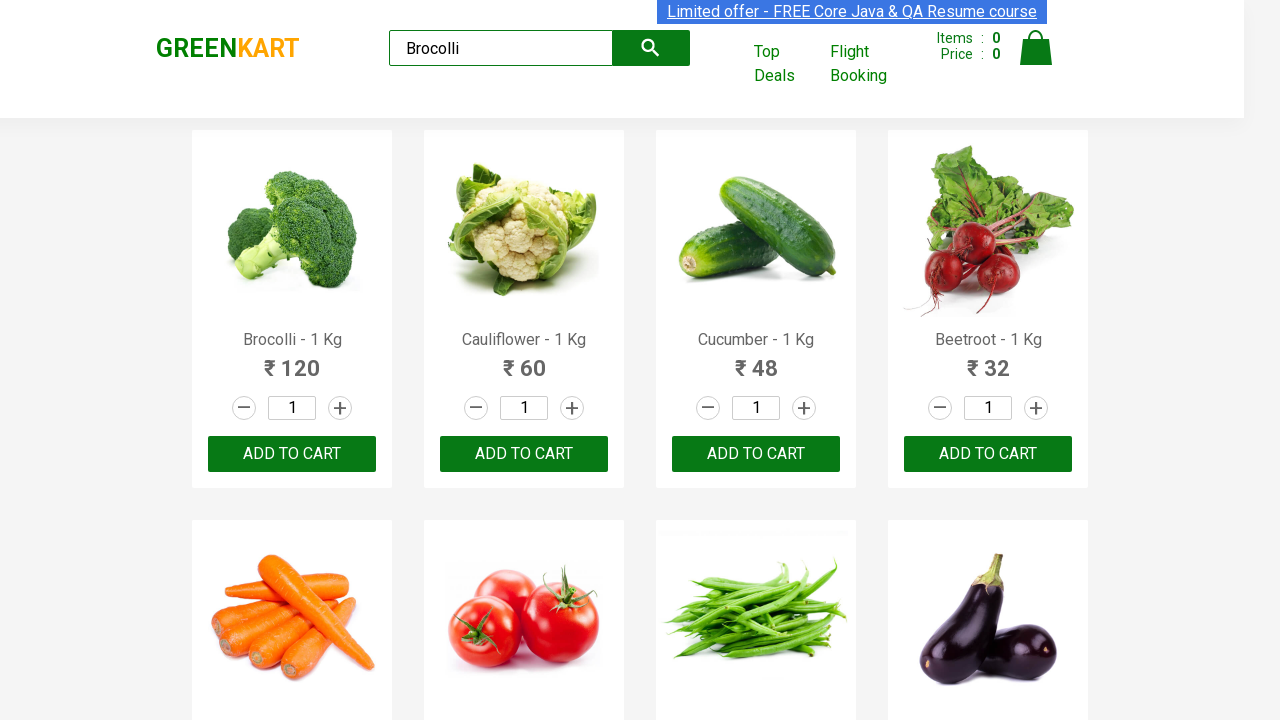

Filled search field with 'ca' on .search-keyword
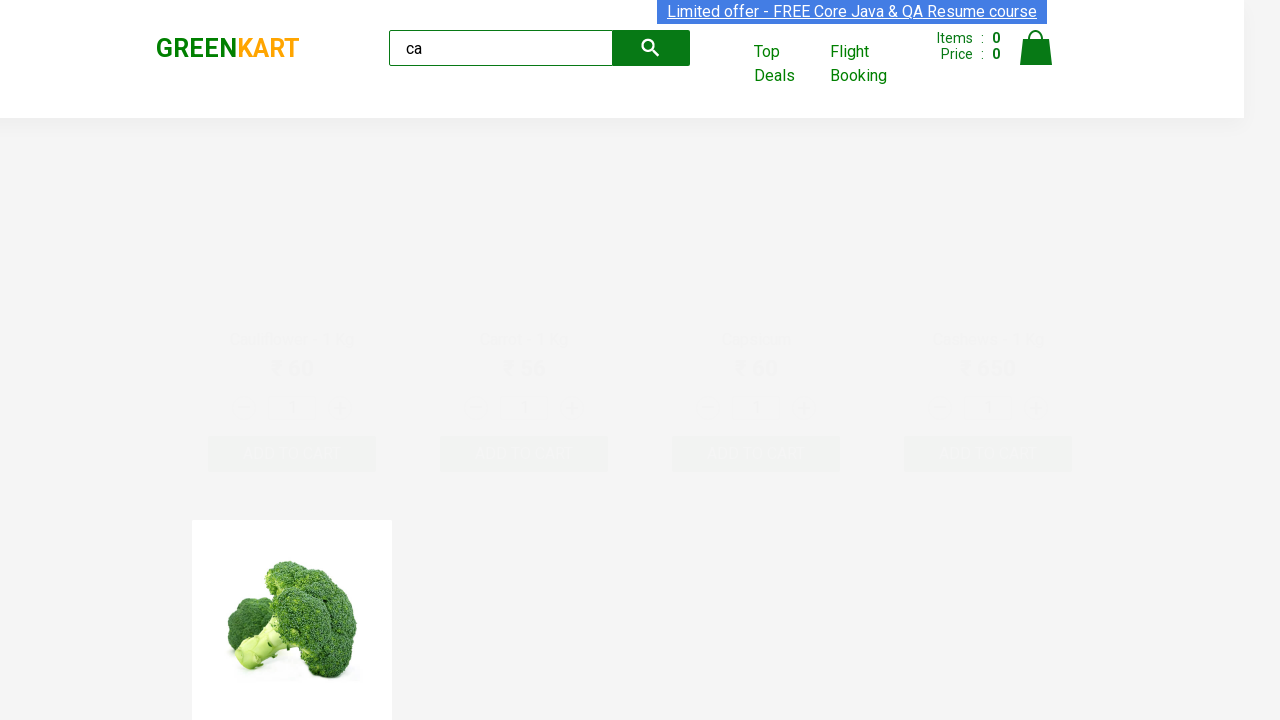

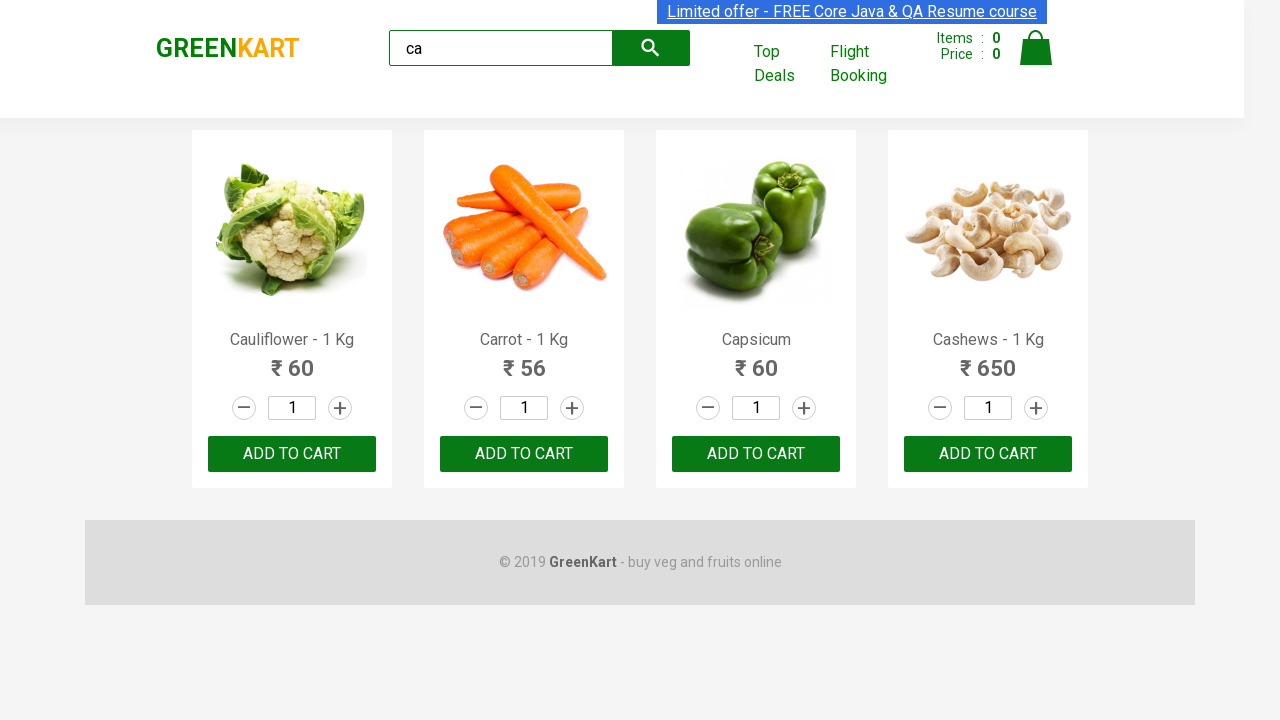